Tests JavaScript alert popup handling by entering a name, triggering an alert, and accepting it on an automation practice page.

Starting URL: http://rahulshettyacademy.com/AutomationPractice/

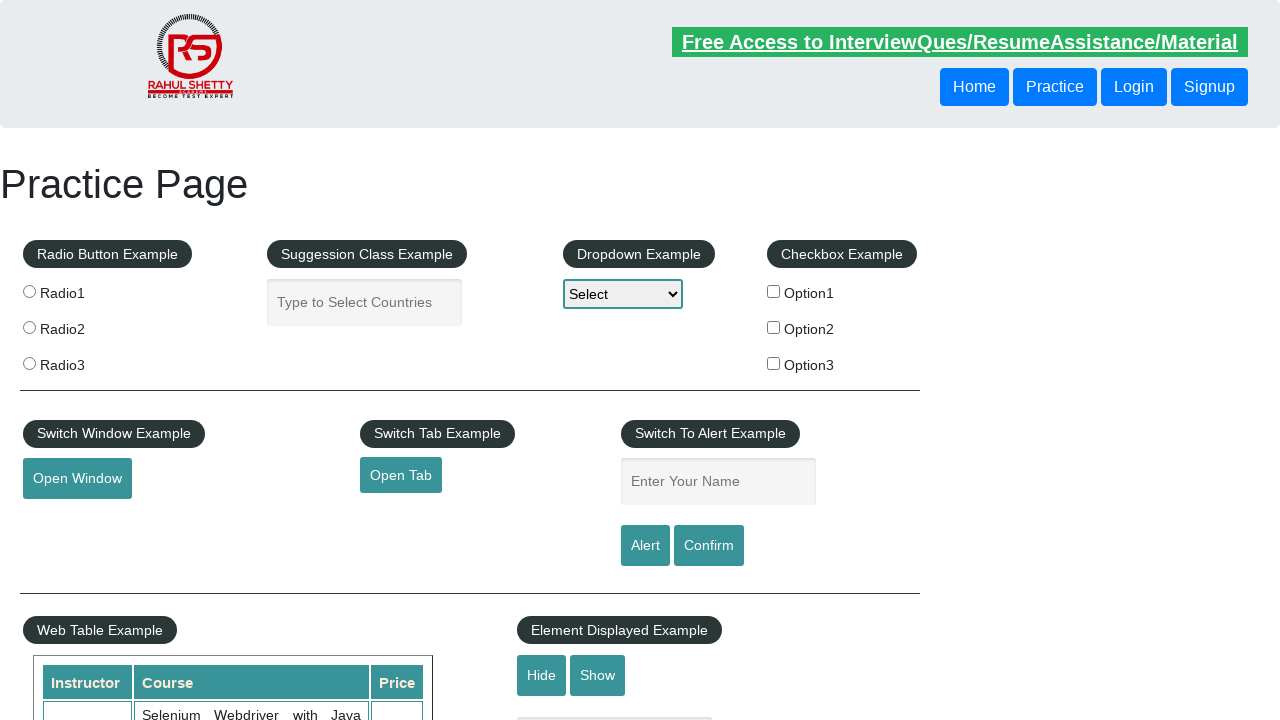

Filled name input field with 'Thathu' on input[name='enter-name']
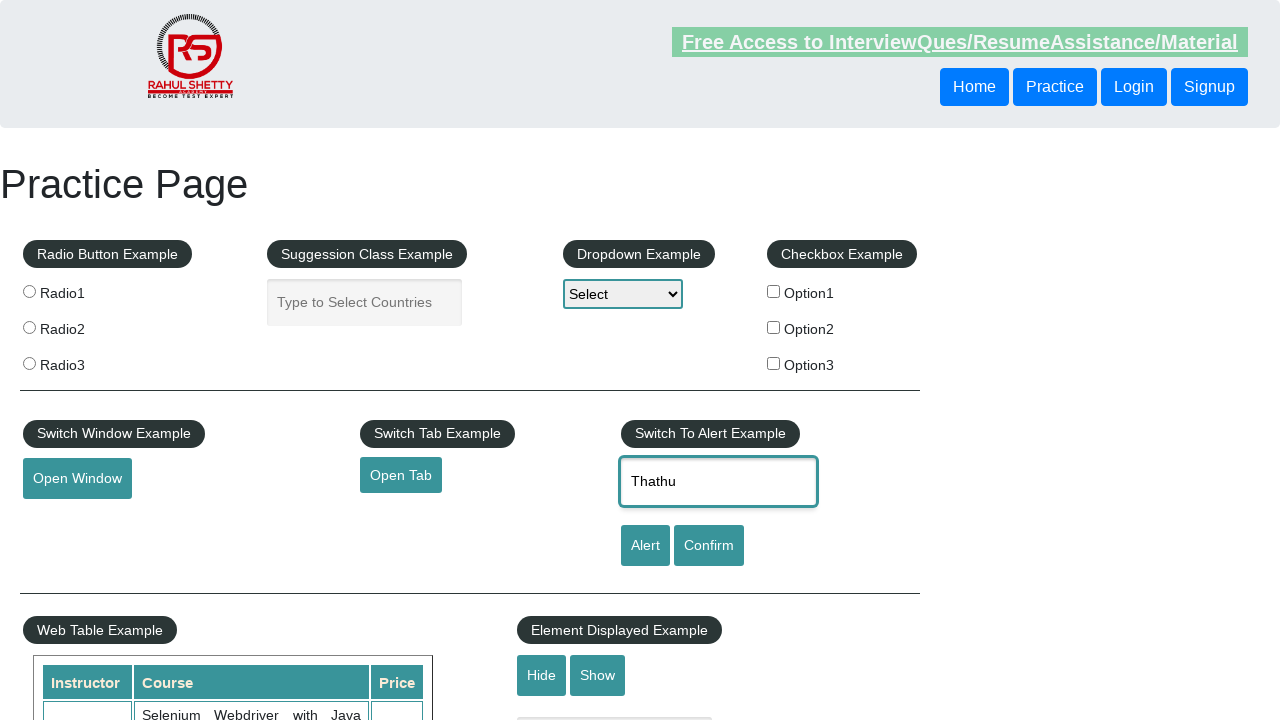

Set up dialog handler to accept alert popup
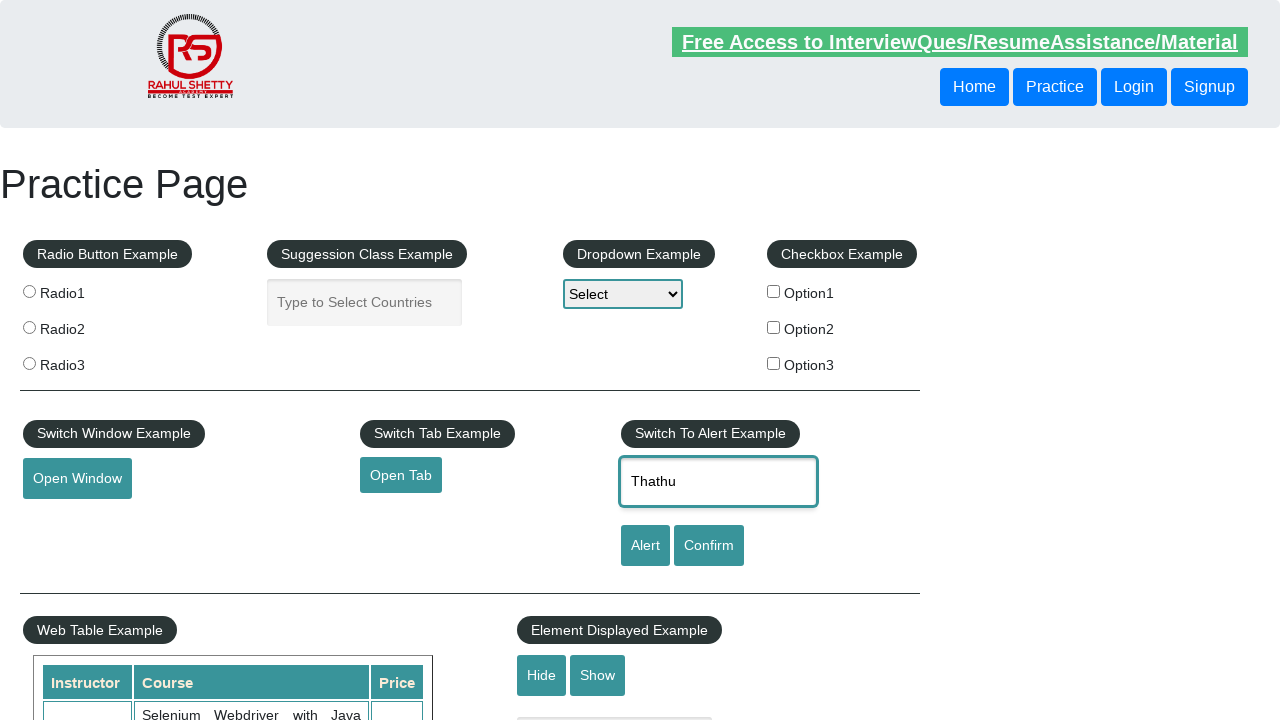

Clicked alert button to trigger JavaScript alert popup at (645, 546) on #alertbtn
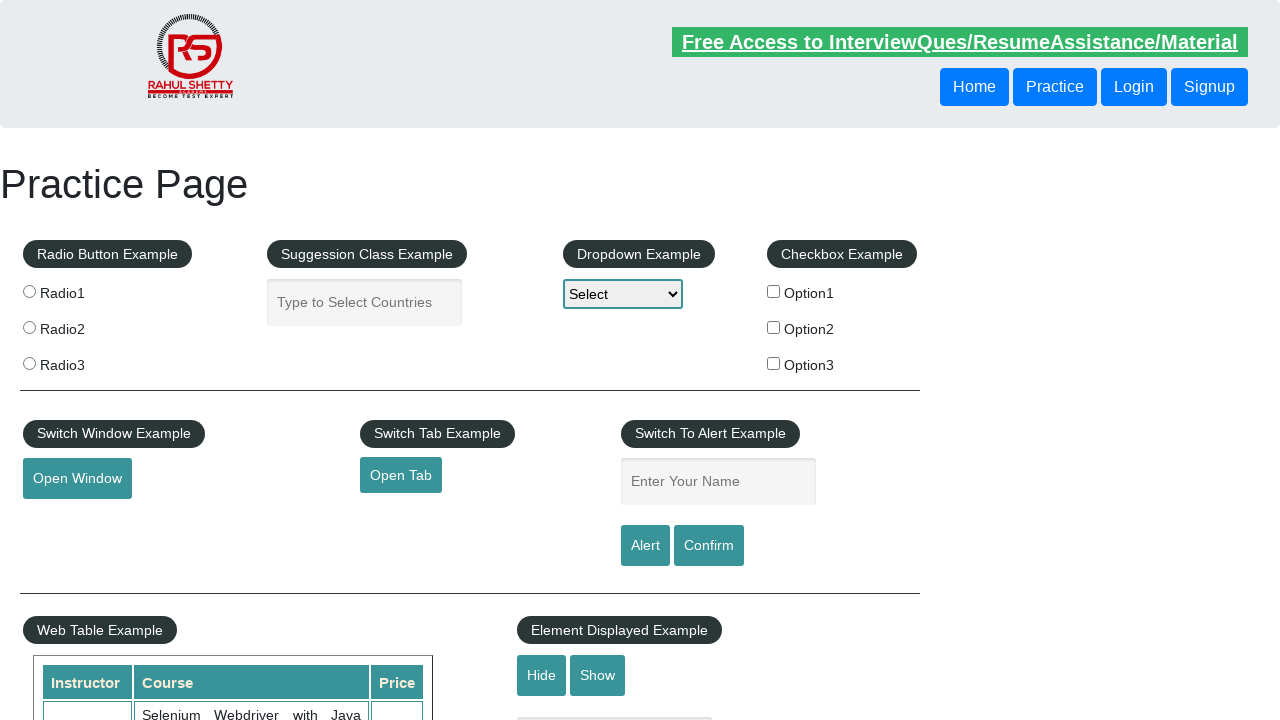

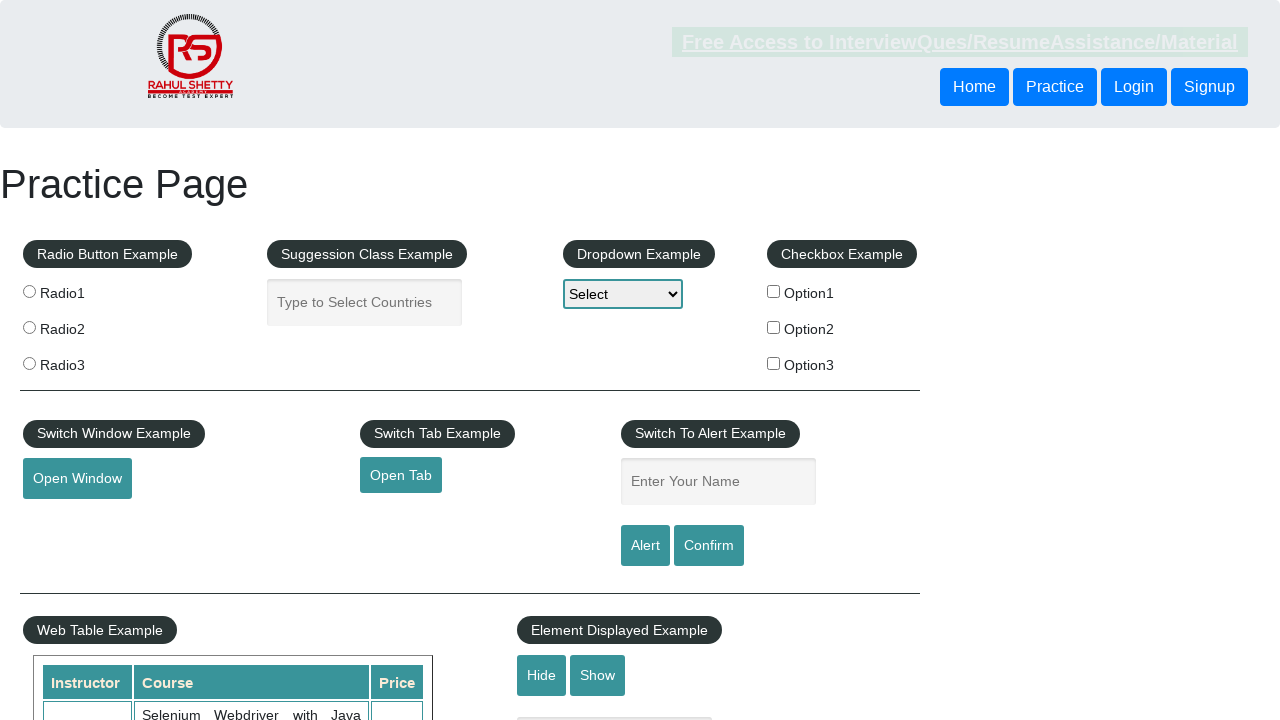